Waits for a price to reach $100, clicks book button, solves a mathematical problem and submits the answer

Starting URL: http://suninjuly.github.io/explicit_wait2.html

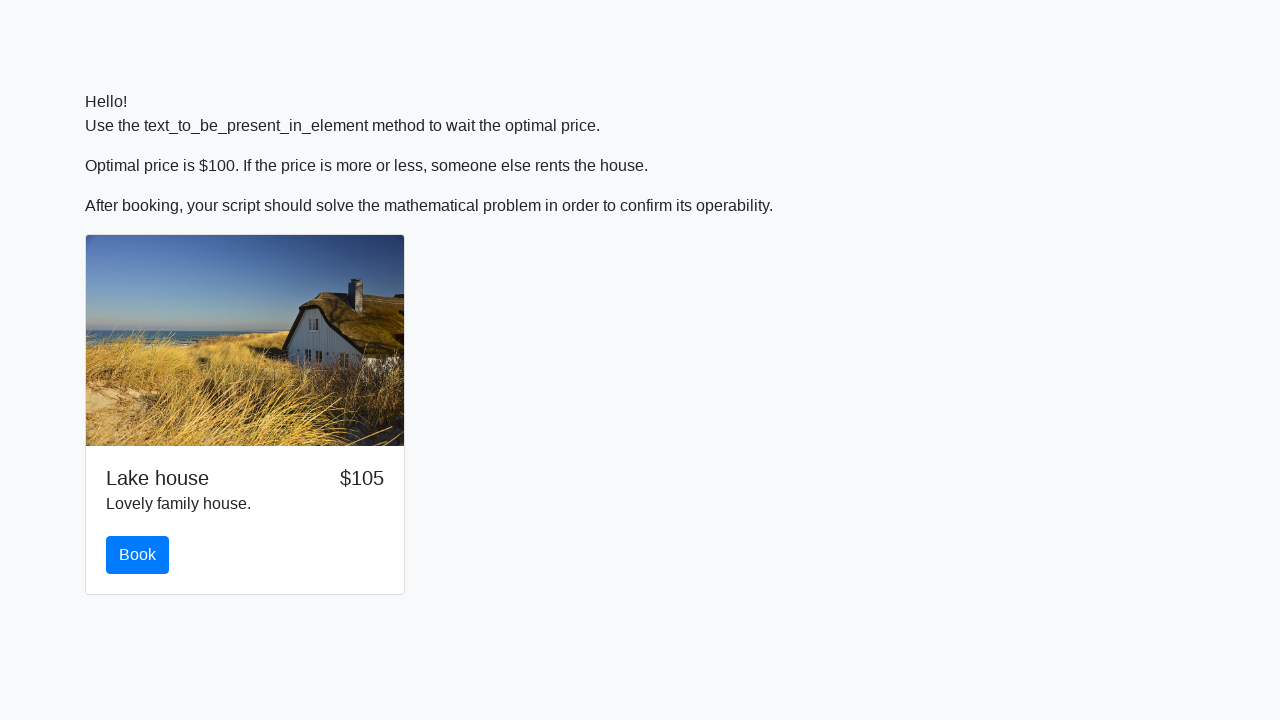

Waited for price to reach $100
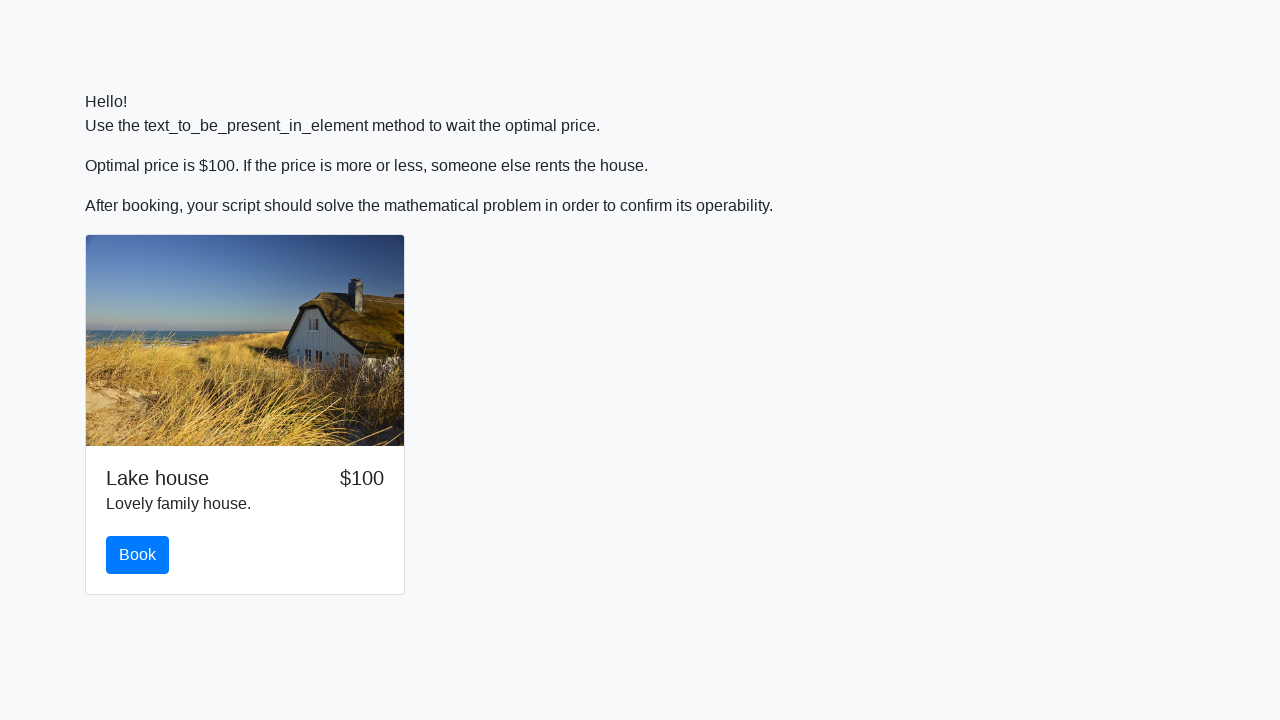

Clicked the book button at (138, 555) on #book
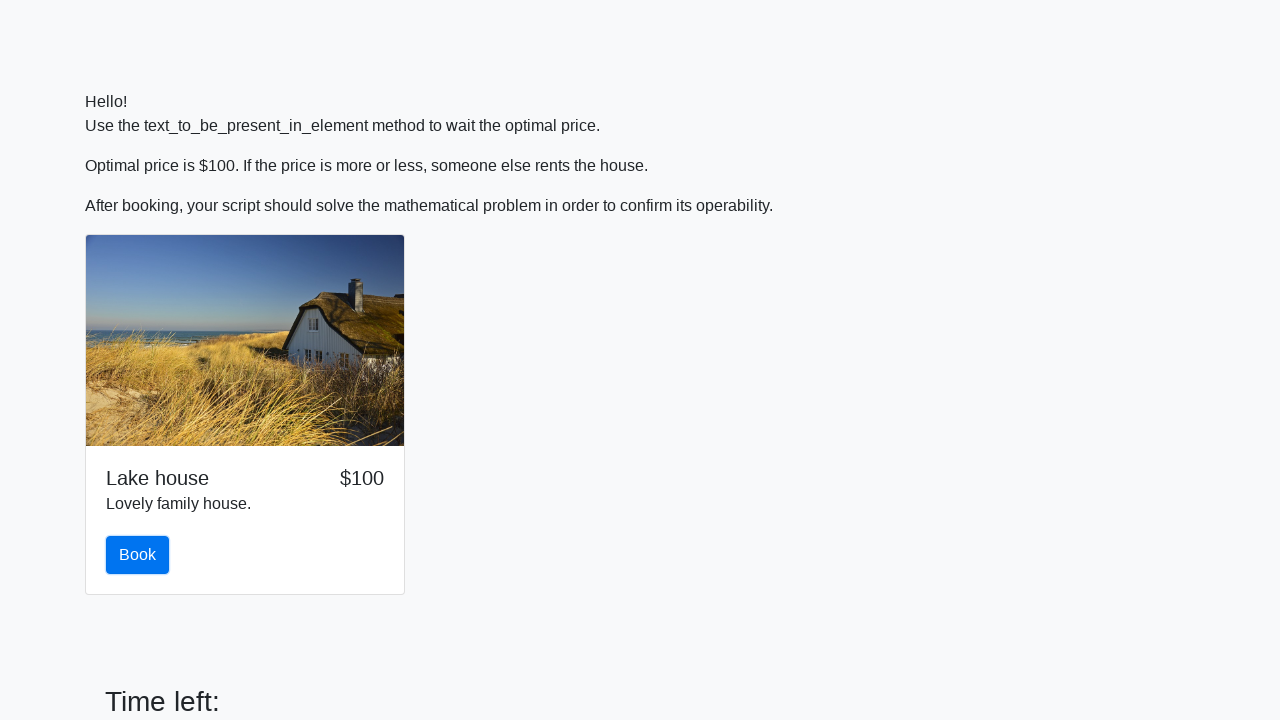

Retrieved input value for mathematical calculation: 561
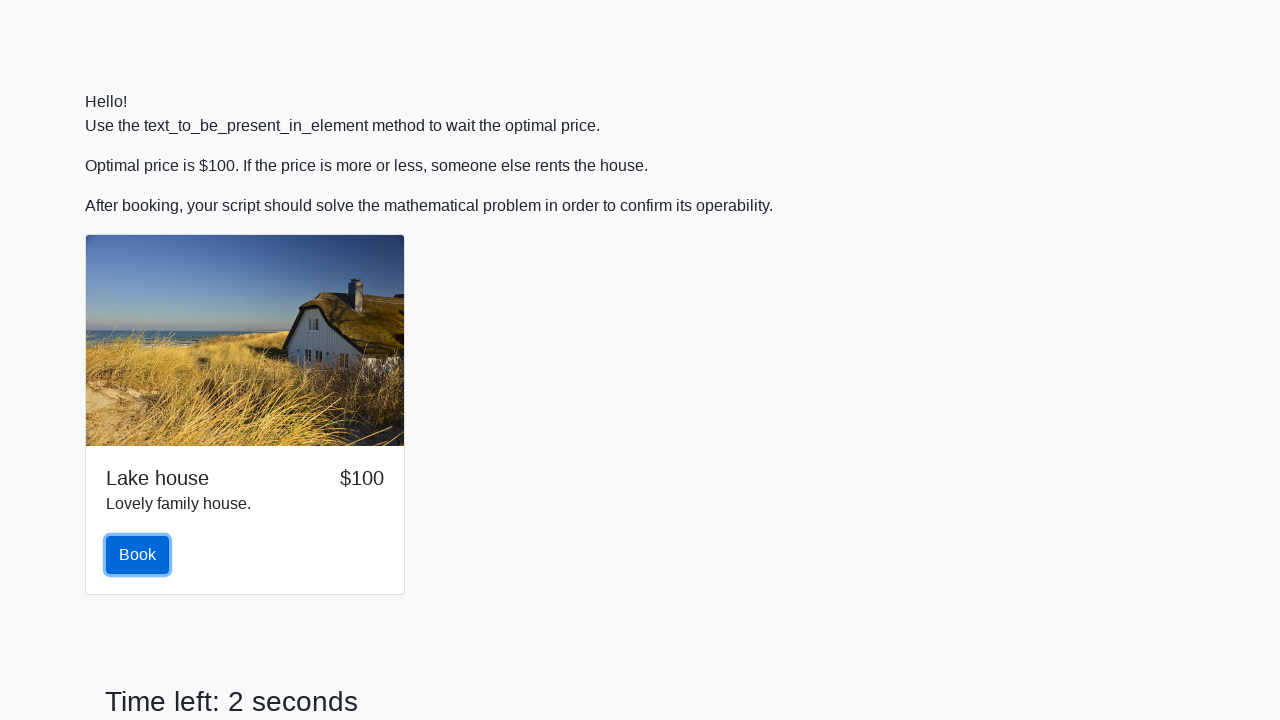

Calculated mathematical result: 2.4592145741032
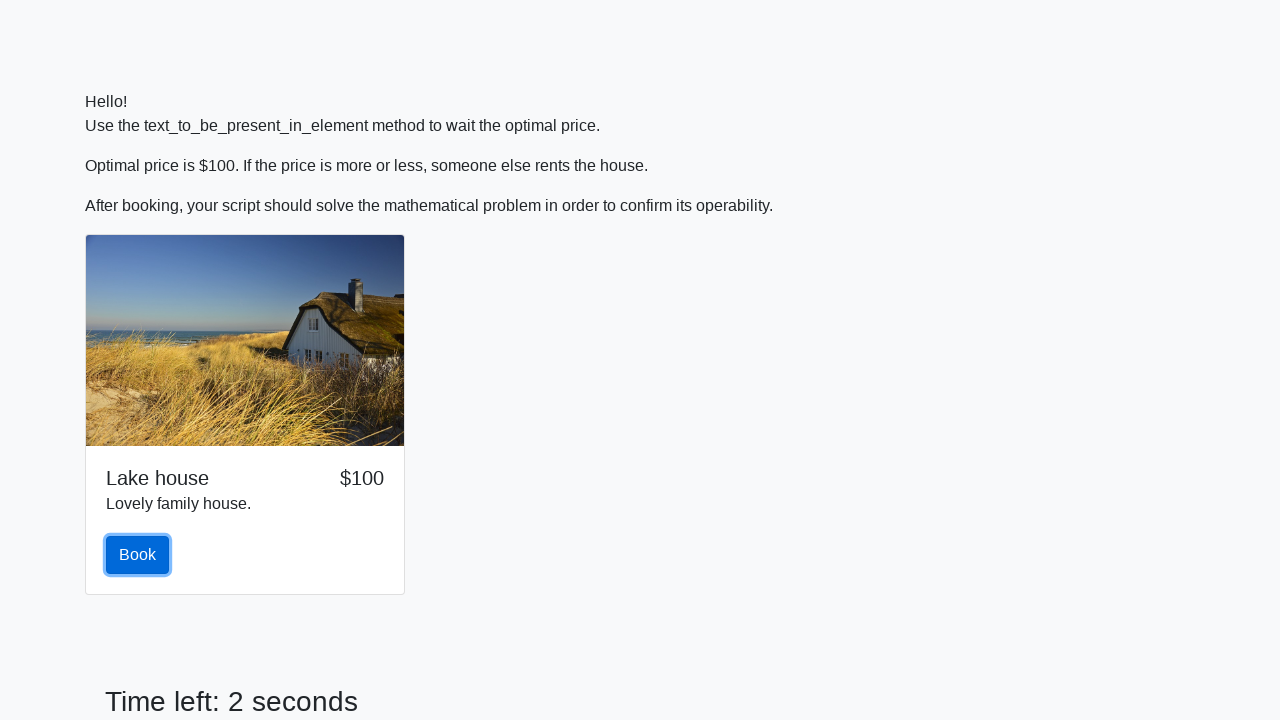

Filled answer field with calculated result on #answer
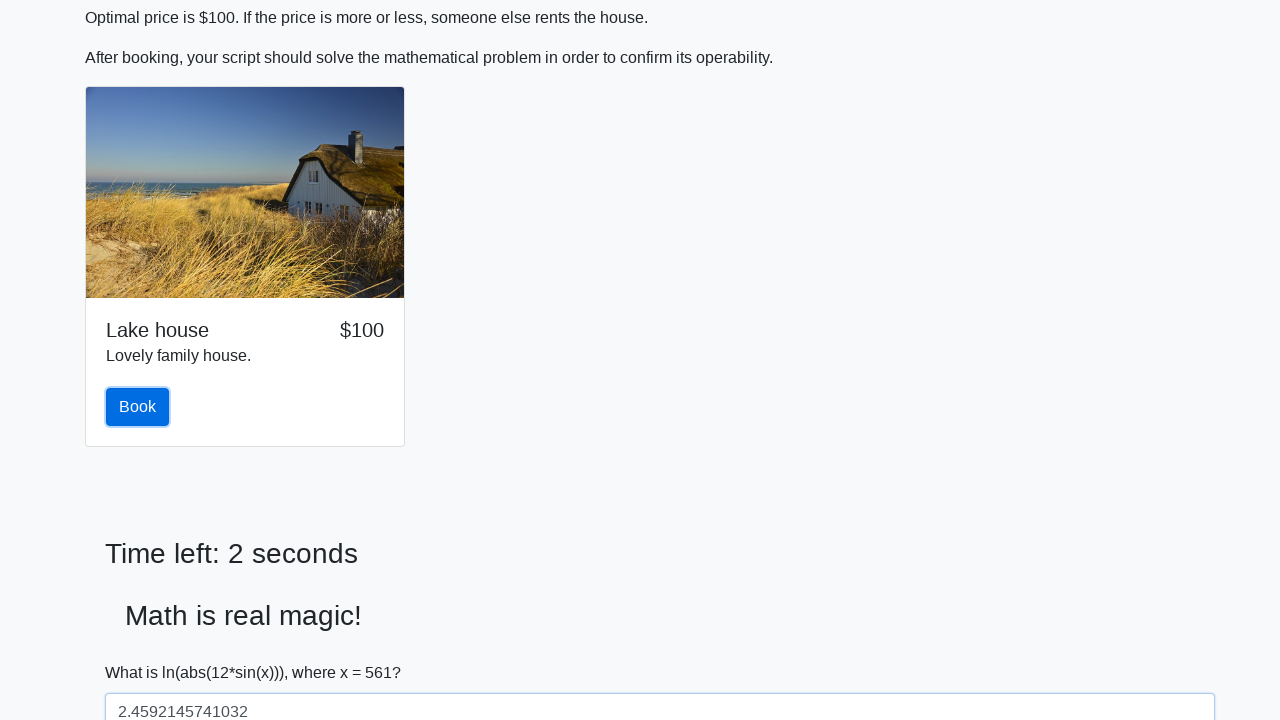

Clicked solve button to submit the answer at (143, 651) on #solve
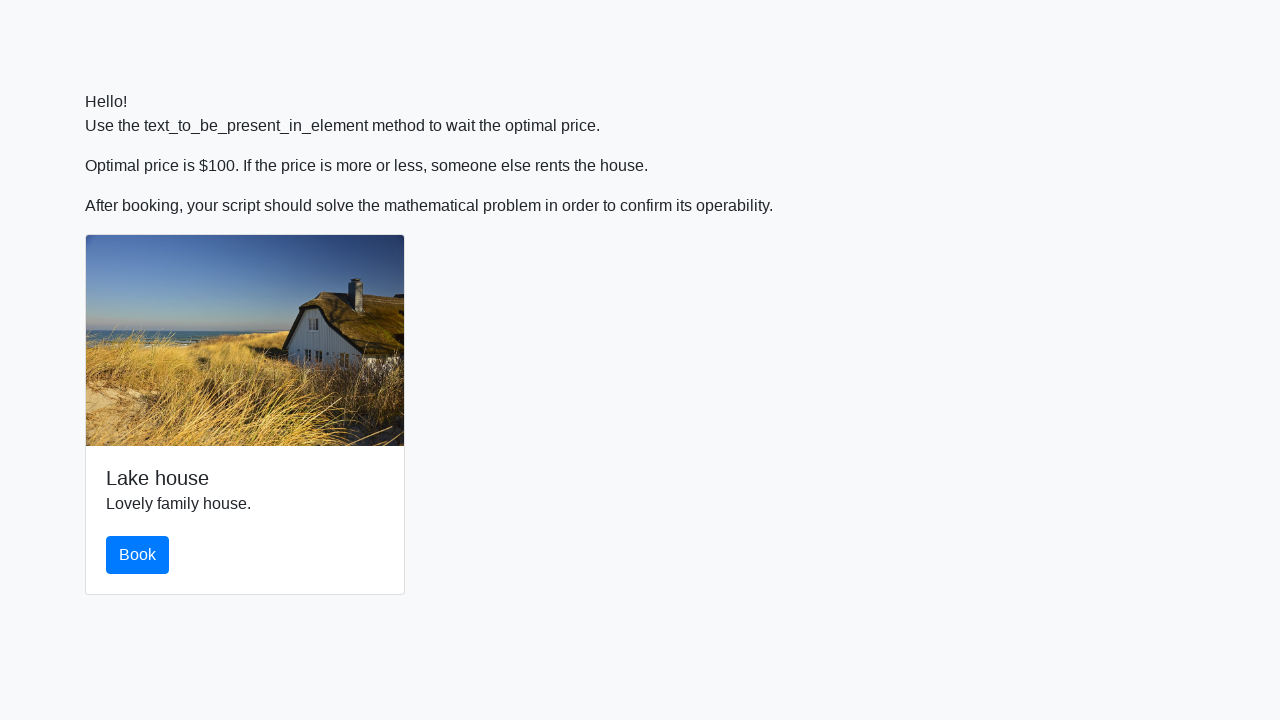

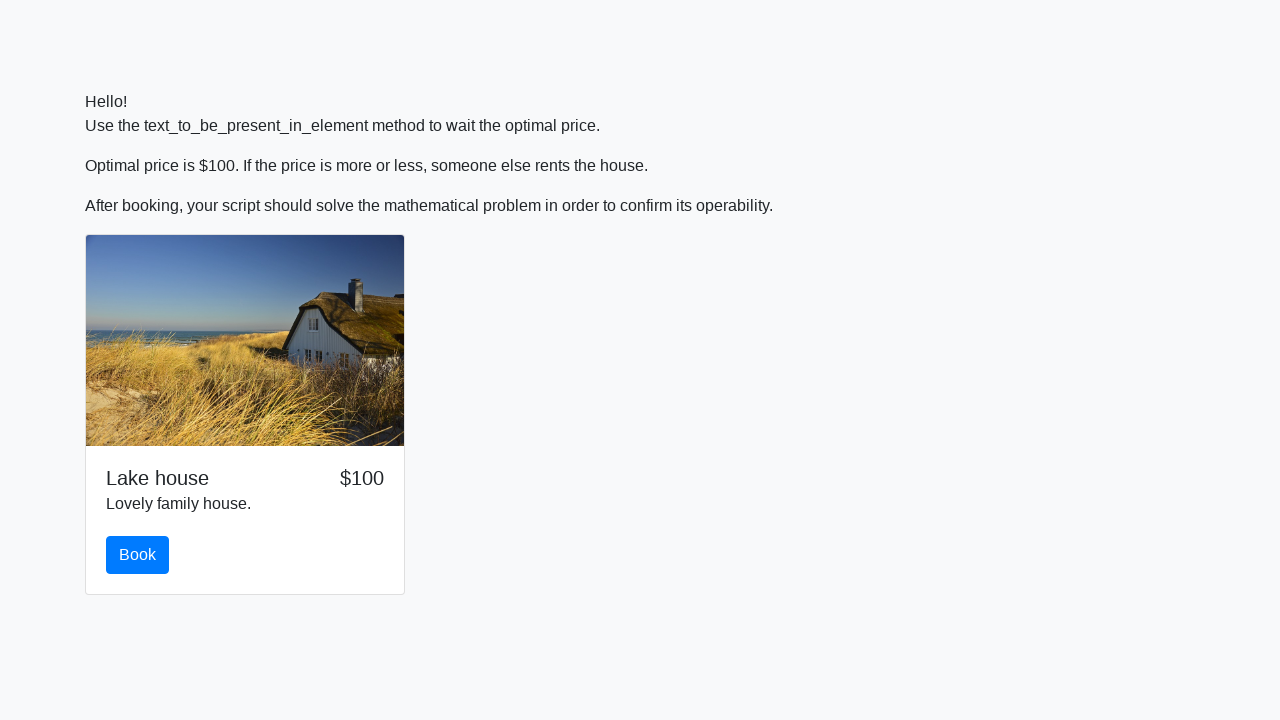